Tests various jQuery UI interactions including hover actions, drag and drop functionality, slider manipulation, and context menu (right-click) operations

Starting URL: https://jqueryui.com/

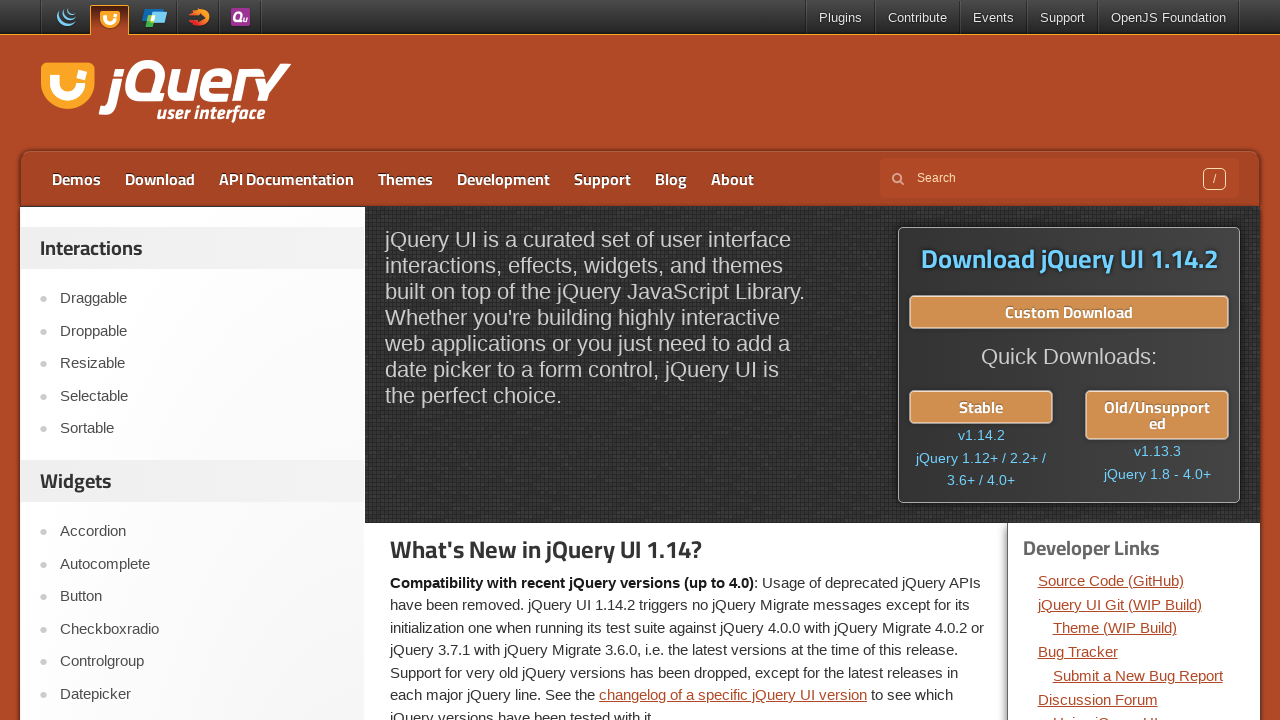

Hovered over Contribute menu item at (918, 18) on a:text('Contribute')
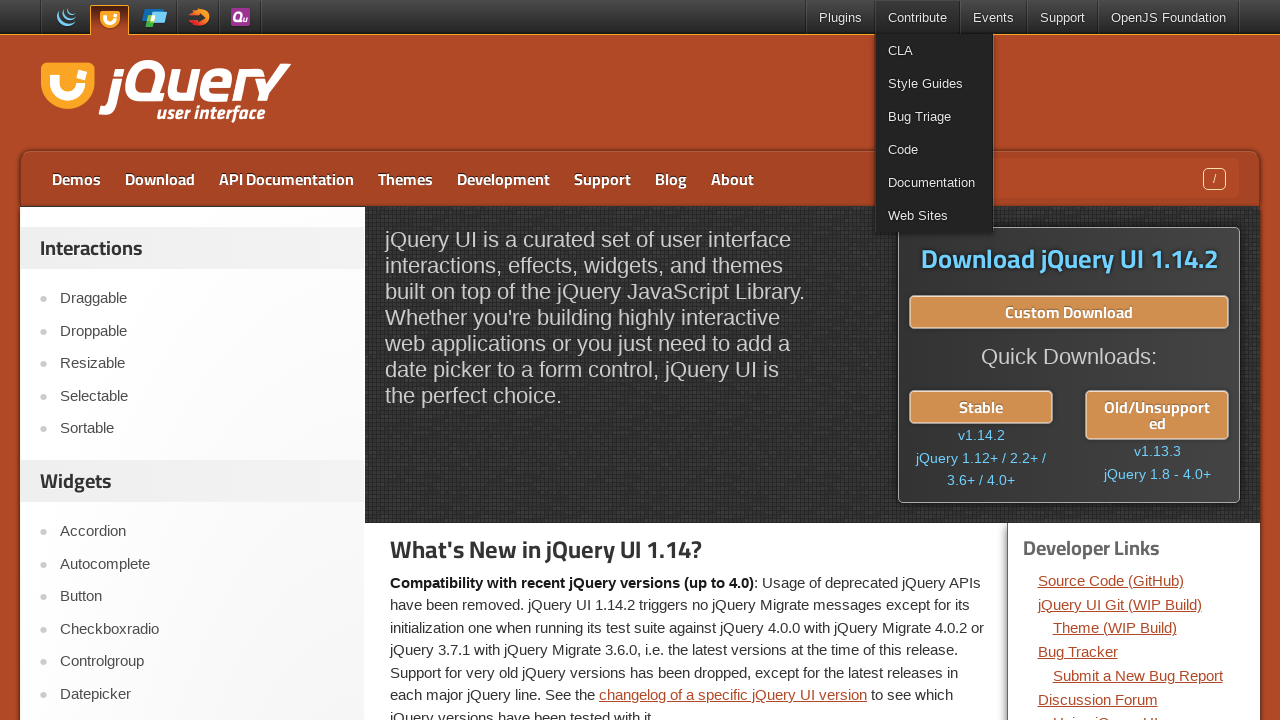

Clicked on CLA link at (934, 50) on a:text('CLA')
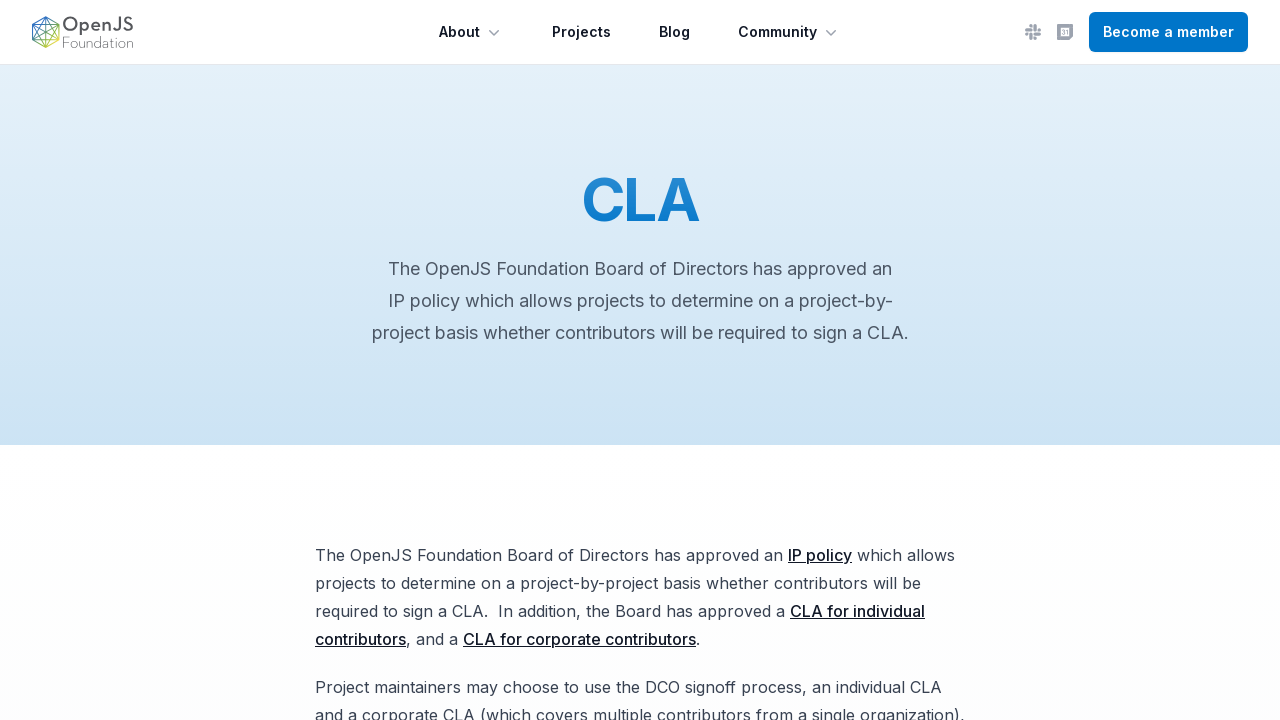

Navigated back to main page
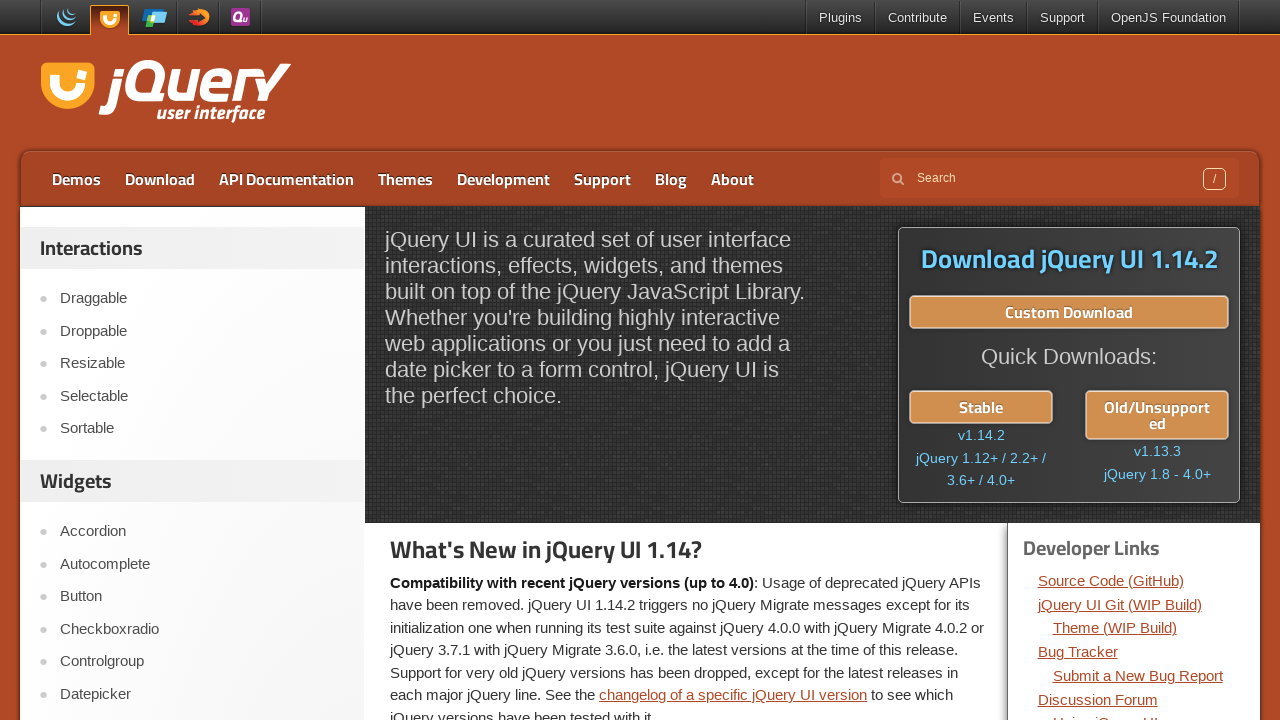

Clicked on Droppable link at (202, 331) on a:text('Droppable')
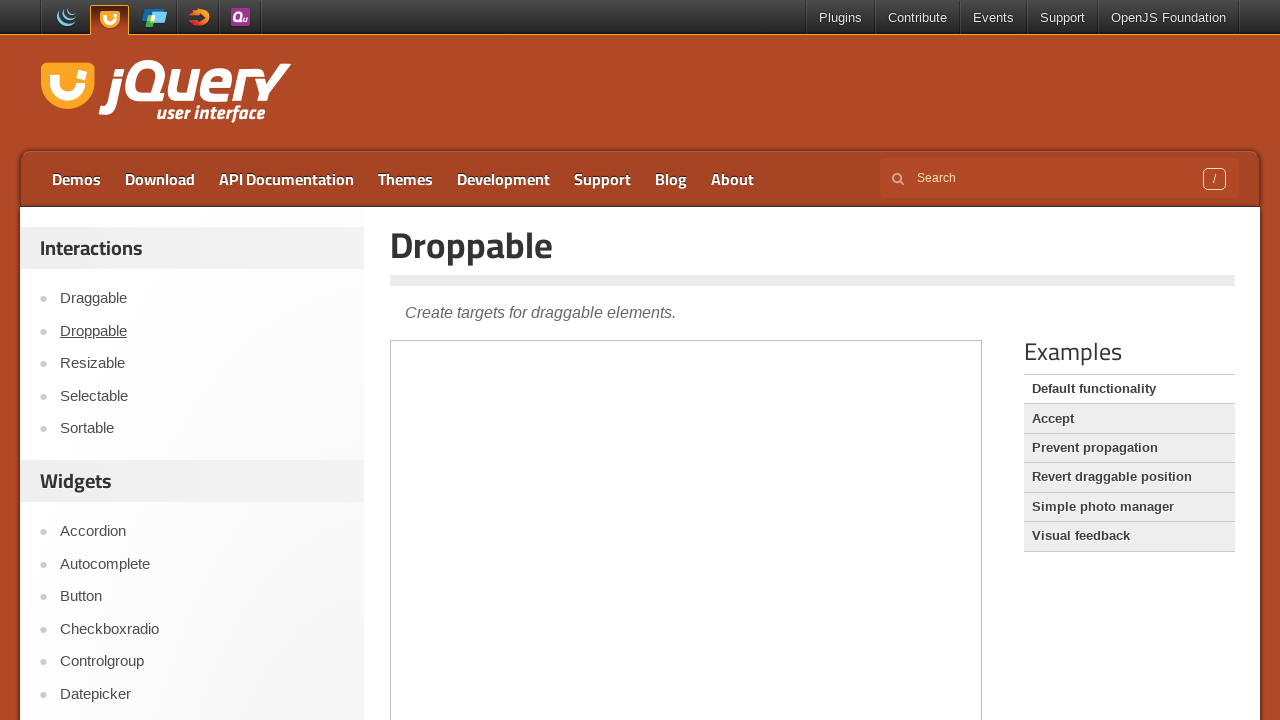

Dragged draggable element to droppable area at (622, 444)
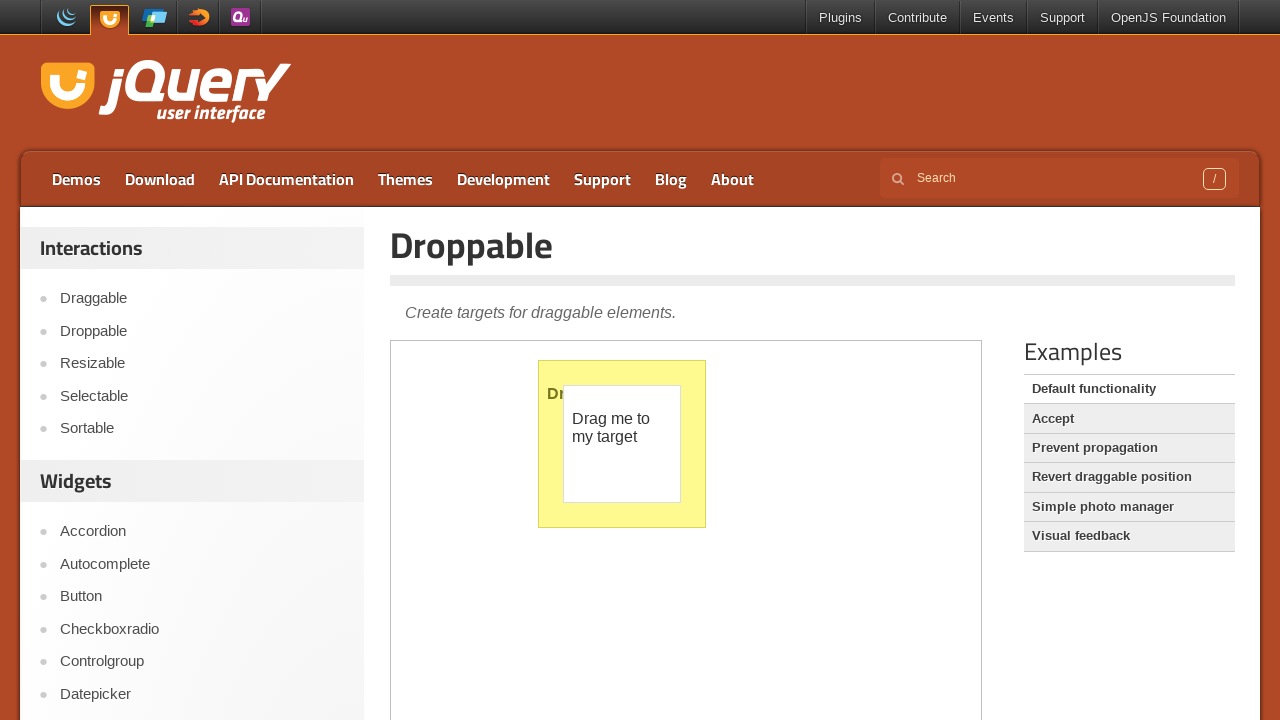

Clicked on Slider link at (202, 361) on a:text('Slider')
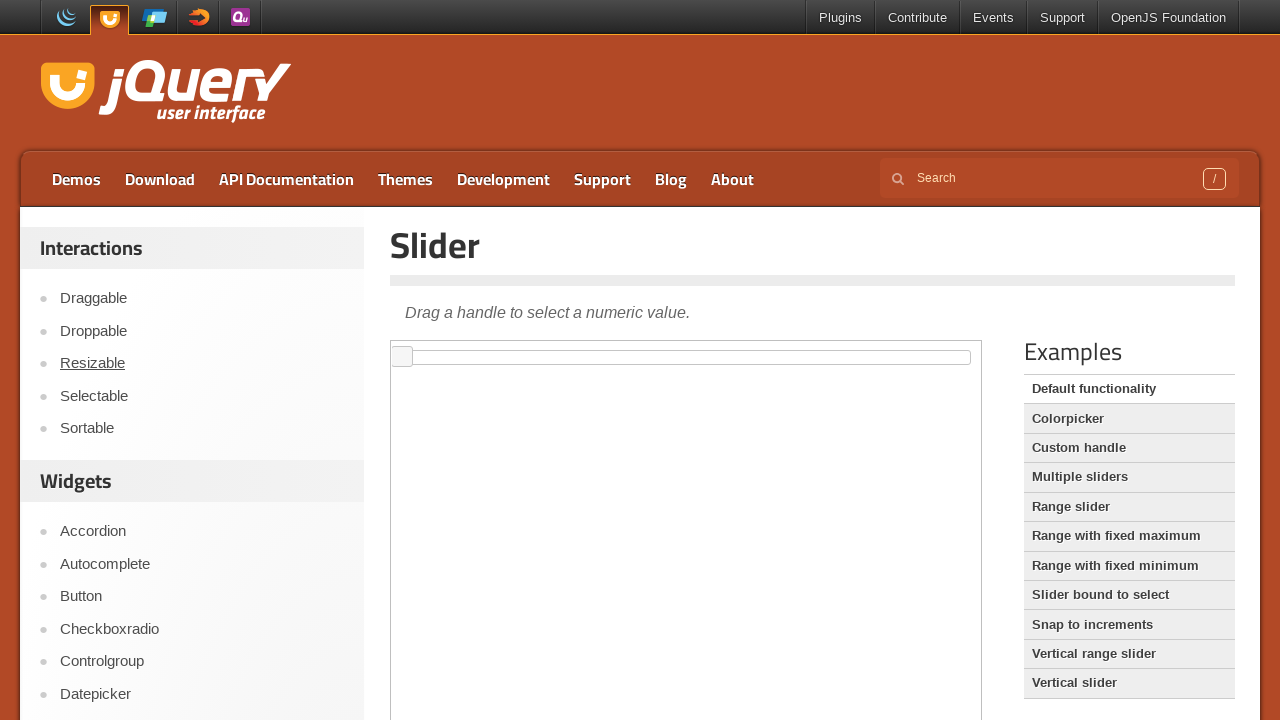

Dragged slider 400 pixels to the right at (793, 347)
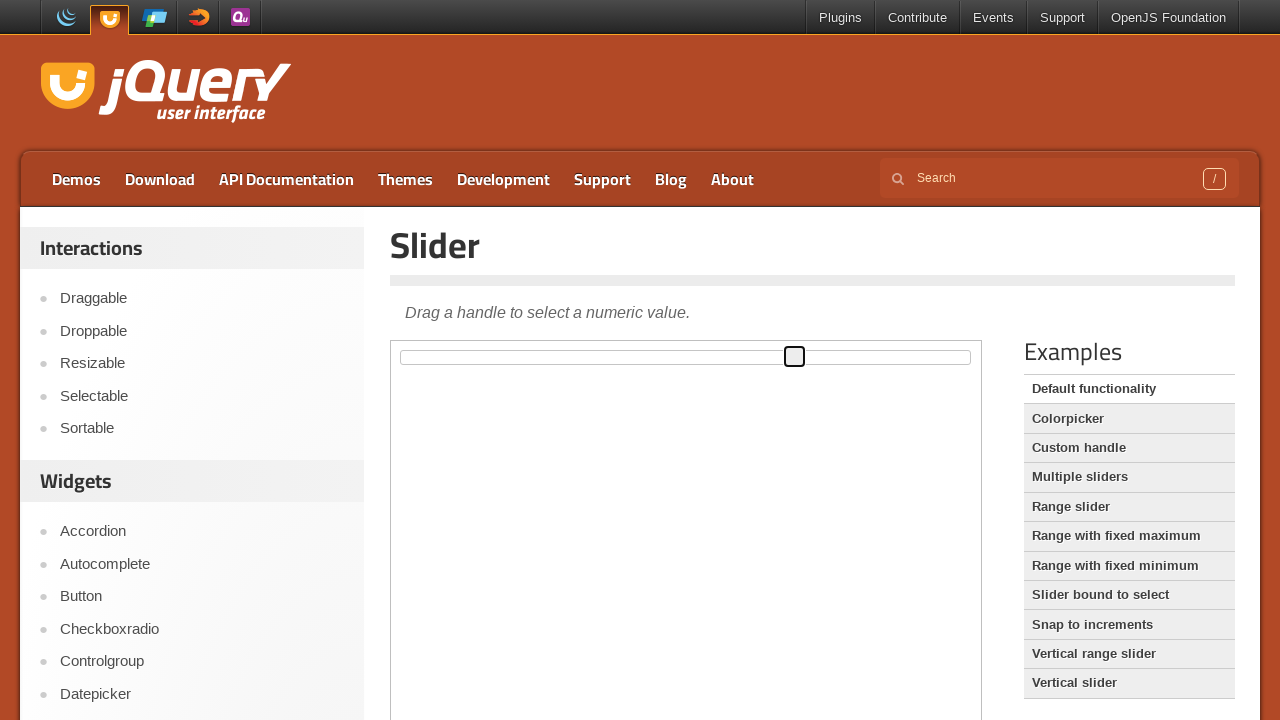

Navigated back from slider page
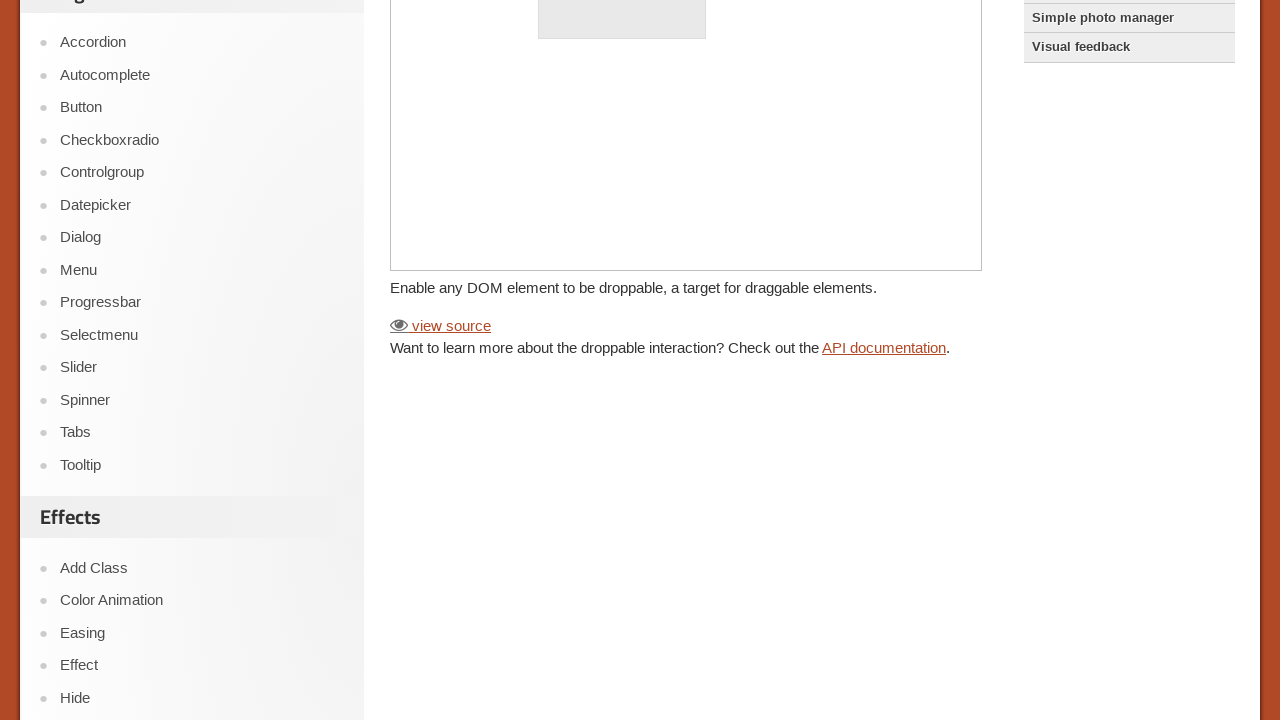

Right-clicked on Accordion link to open context menu at (202, 43) on a:text('Accordion')
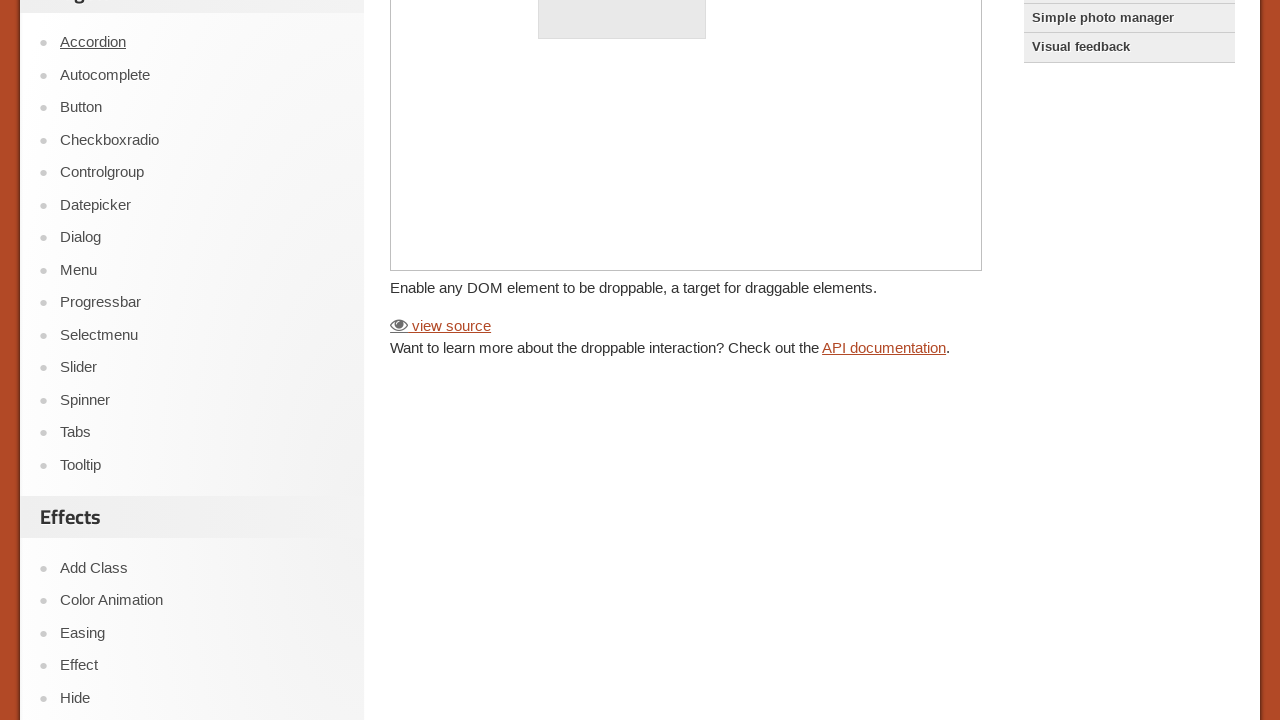

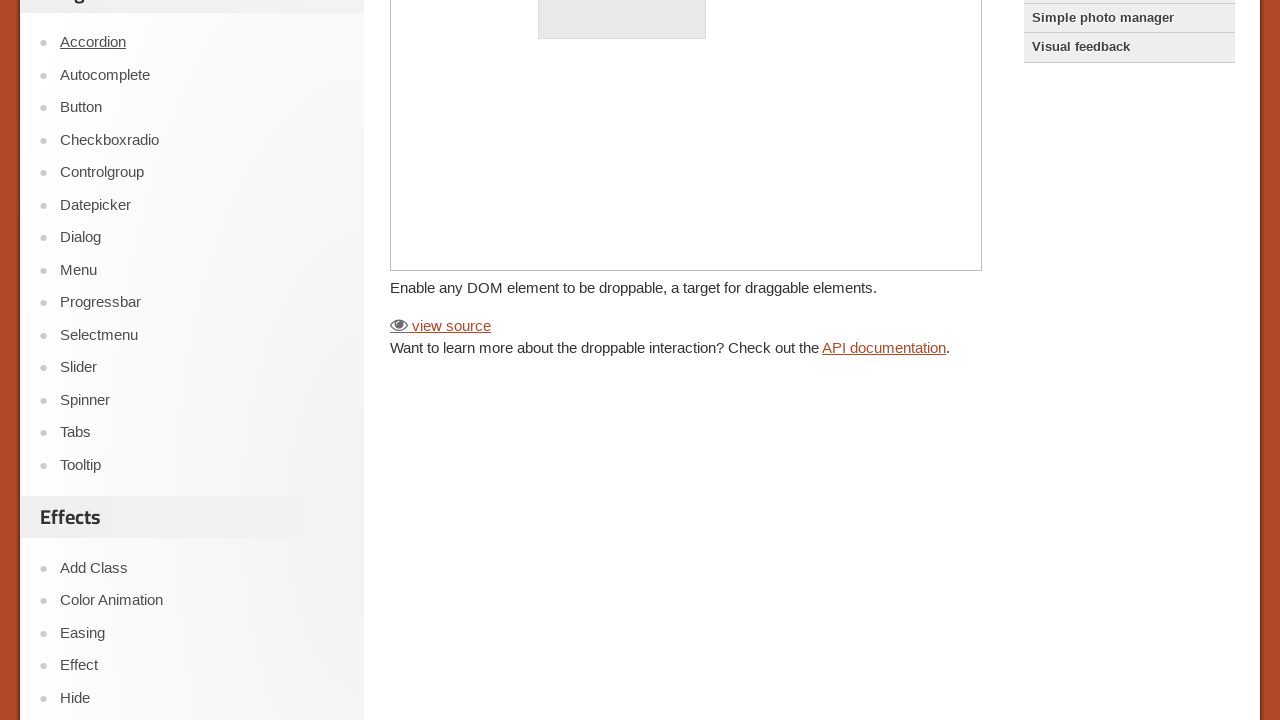